Tests jQuery UI datepicker functionality by opening the datepicker, navigating to a future month, and selecting a specific date

Starting URL: https://jqueryui.com/datepicker/

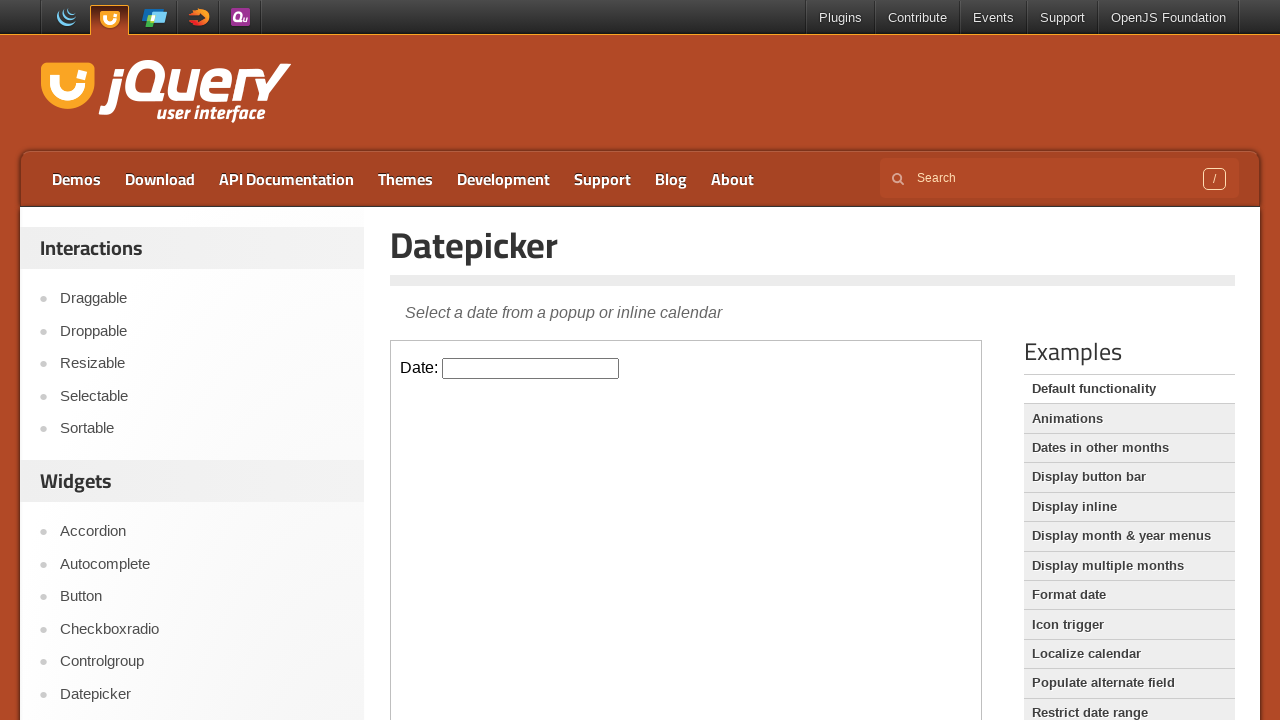

Located the demo frame containing the datepicker
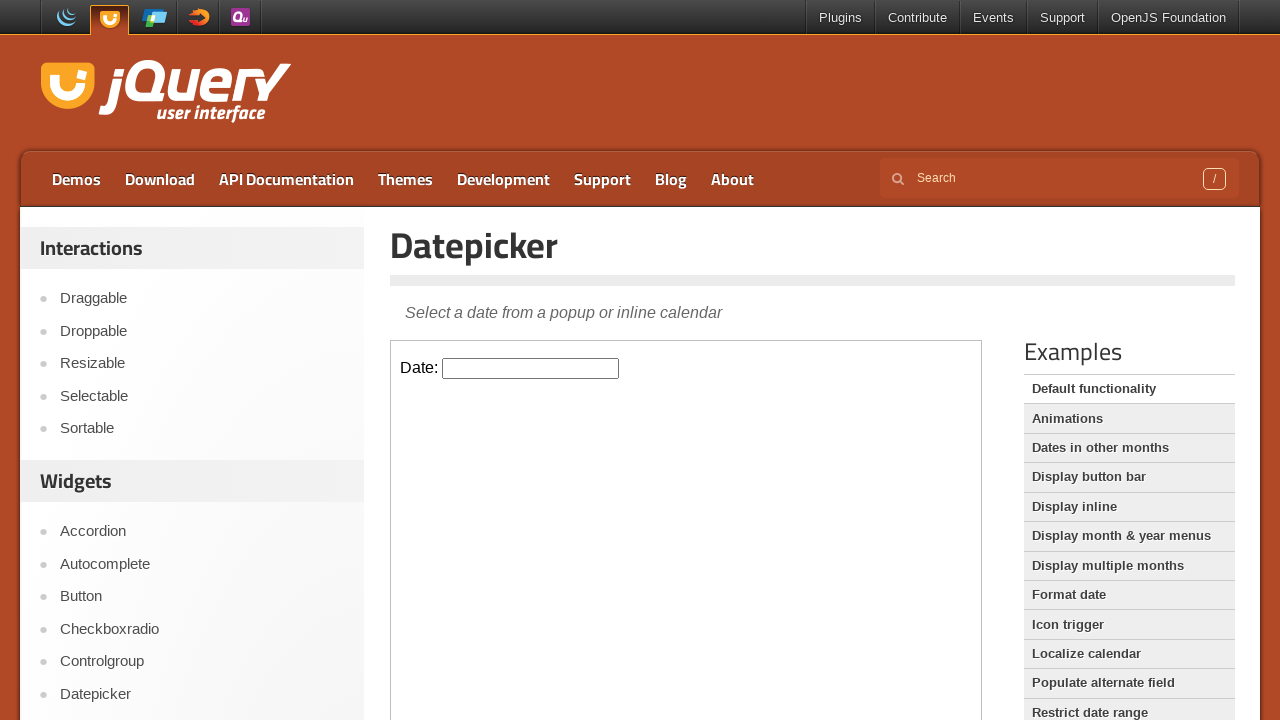

Opened the datepicker by clicking the input field at (531, 368) on .demo-frame >> internal:control=enter-frame >> #datepicker
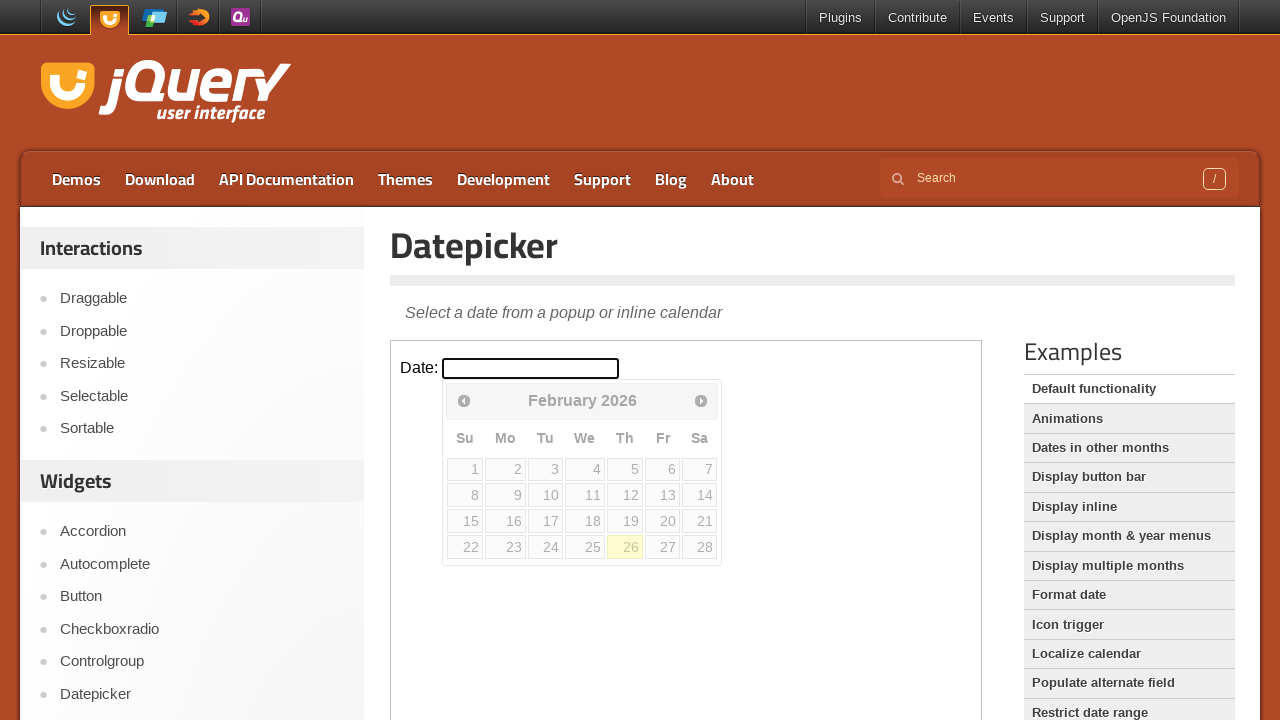

Navigated to the next month using the next arrow at (701, 400) on .demo-frame >> internal:control=enter-frame >> a[data-handler='next']
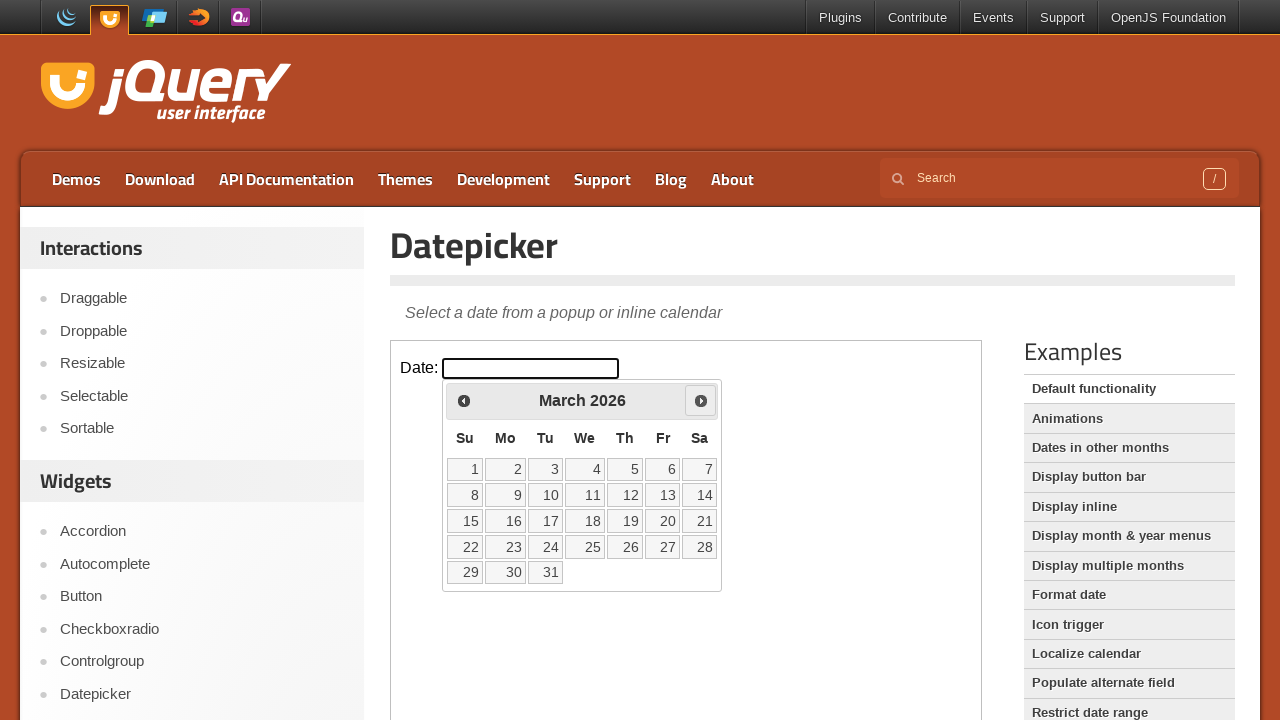

Selected day 22 from the calendar at (465, 547) on .demo-frame >> internal:control=enter-frame >> (//a[contains(text(),'22')])[1]
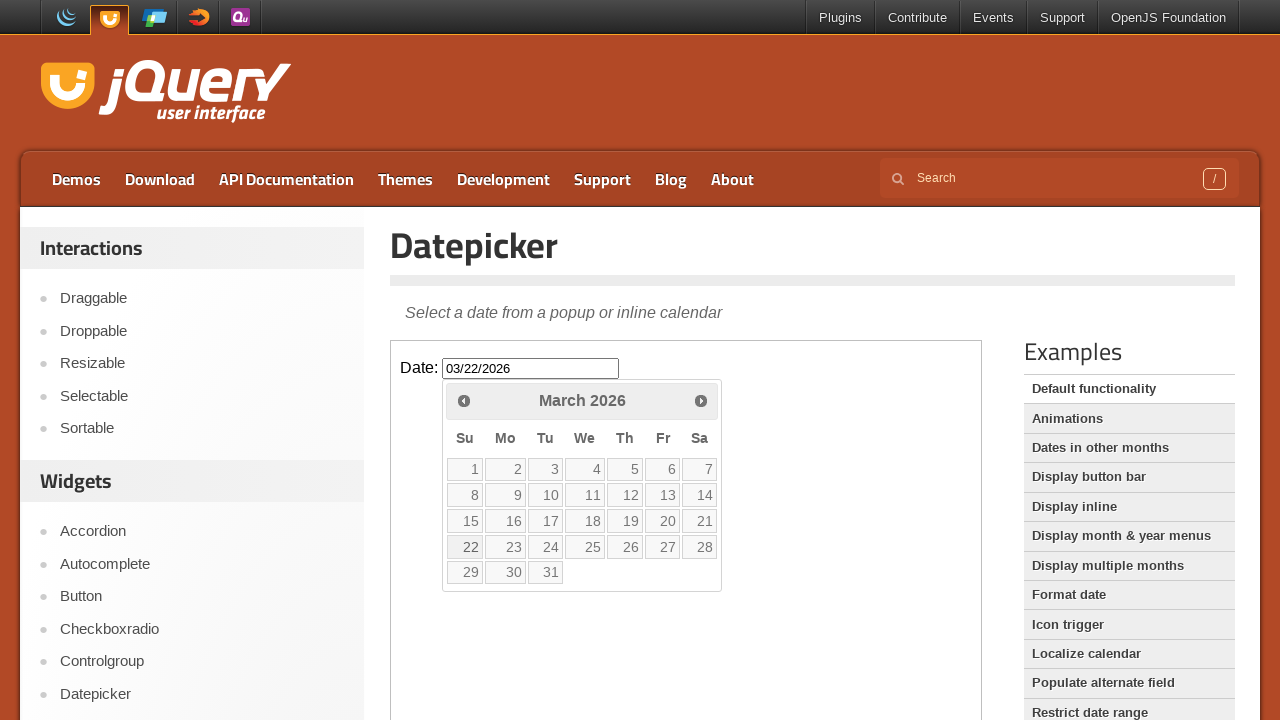

Verified selected date: 03/22/2026
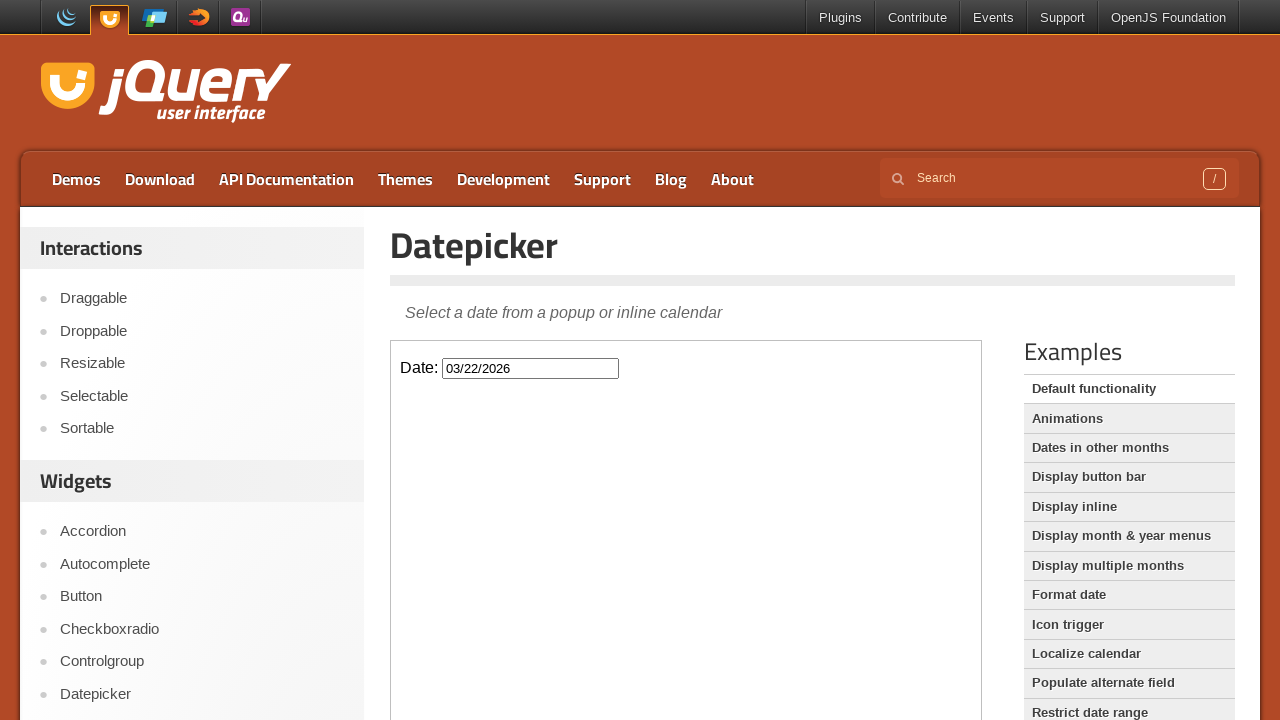

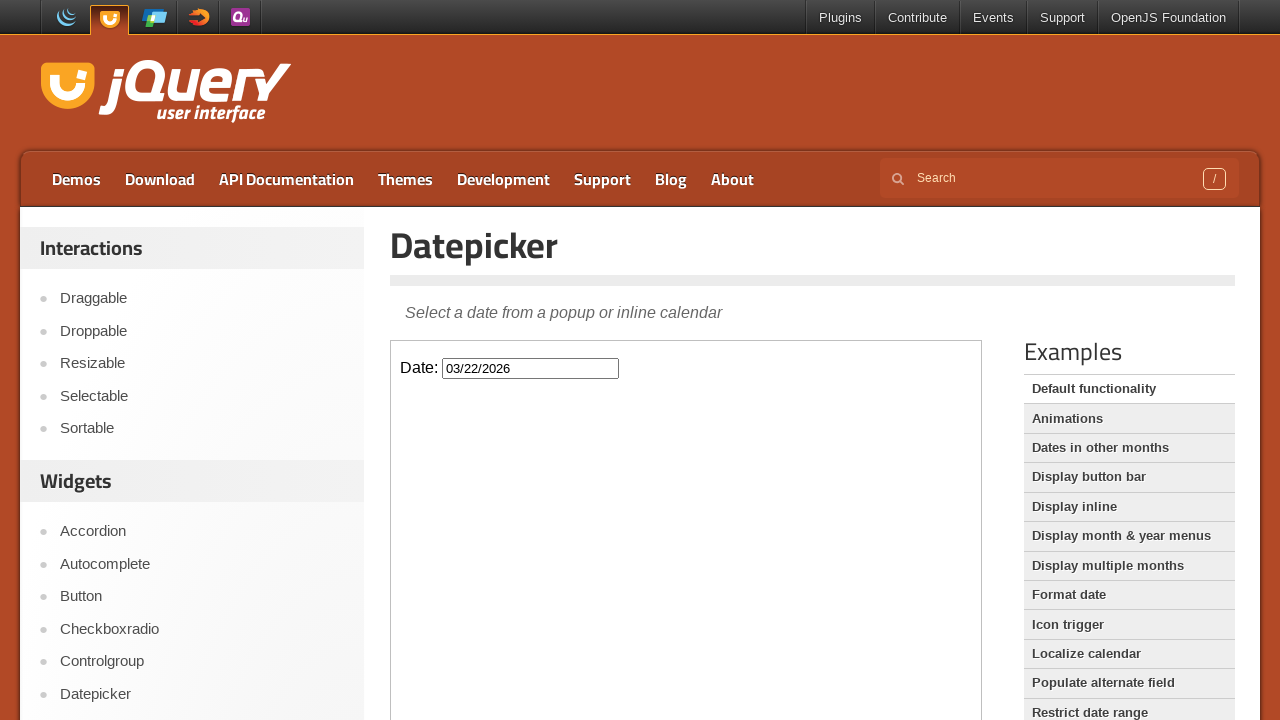